Tests dynamic loading functionality by clicking a start button and waiting for a "Hello World!" message to appear on the page.

Starting URL: http://the-internet.herokuapp.com/dynamic_loading/2

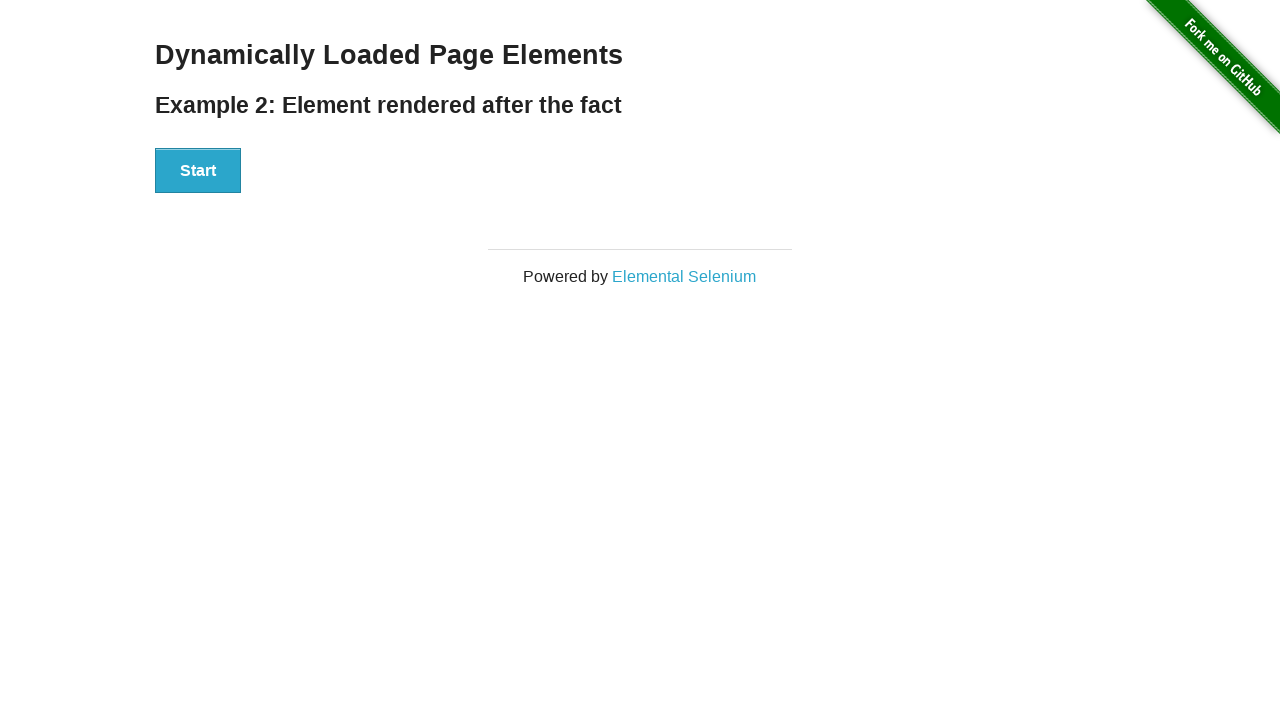

Clicked start button to trigger dynamic loading at (198, 171) on #start button
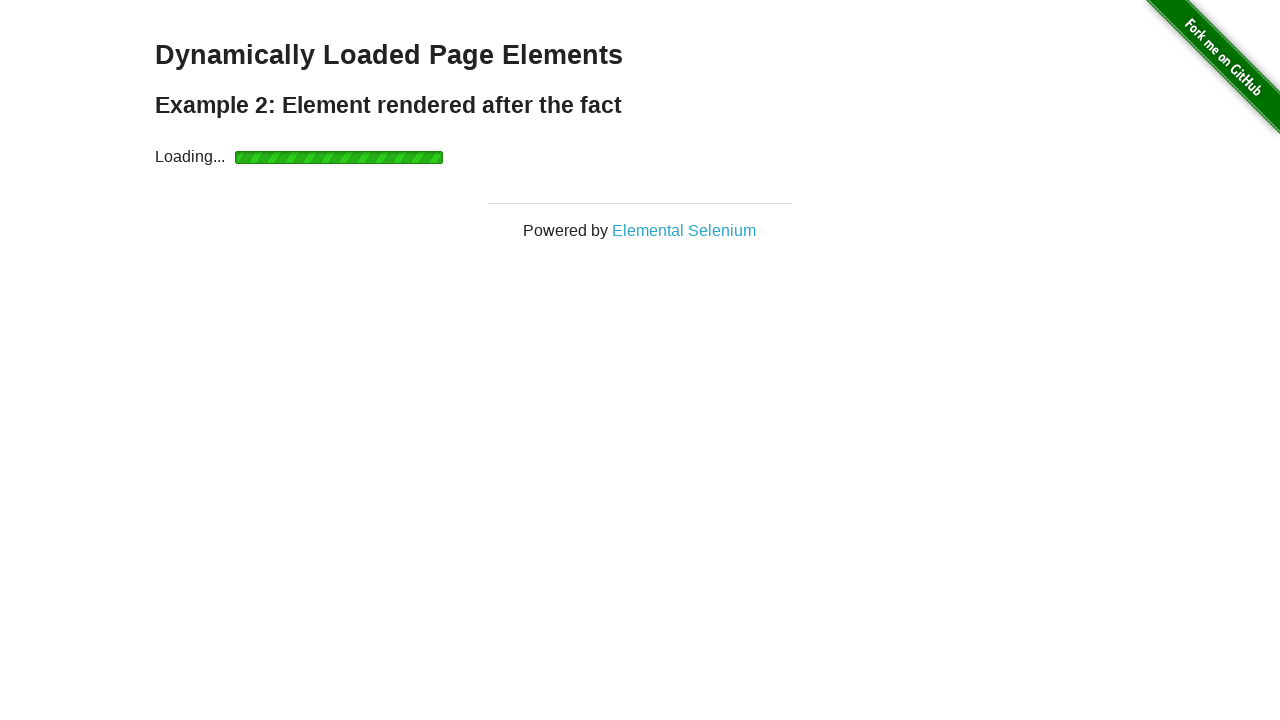

Waited for 'Hello World!' message to appear
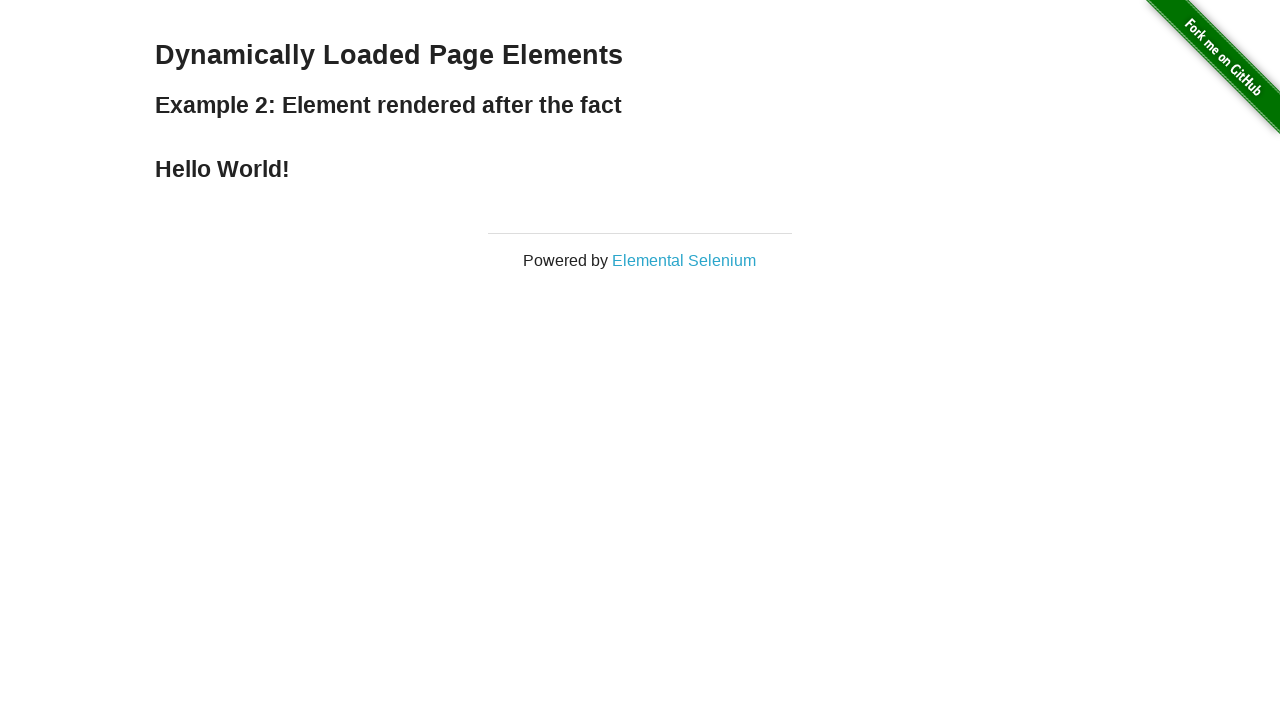

Retrieved text content from finish element
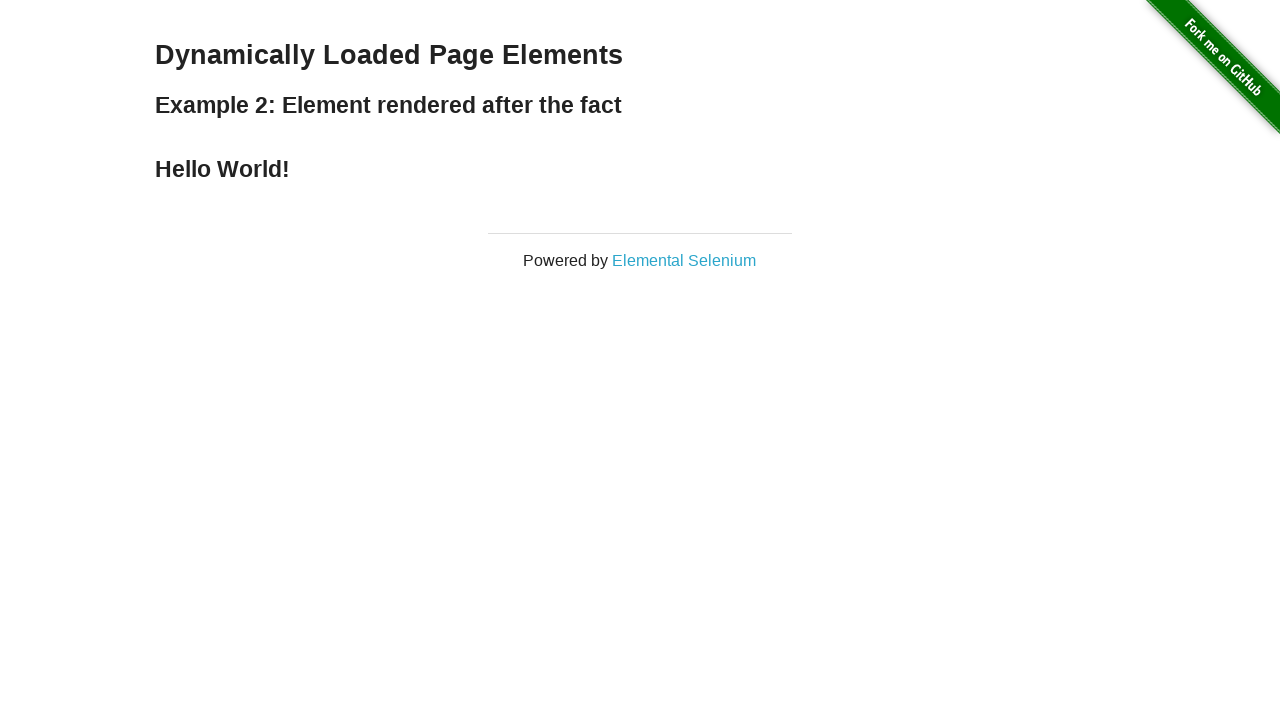

Verified that finish element contains 'Hello World!'
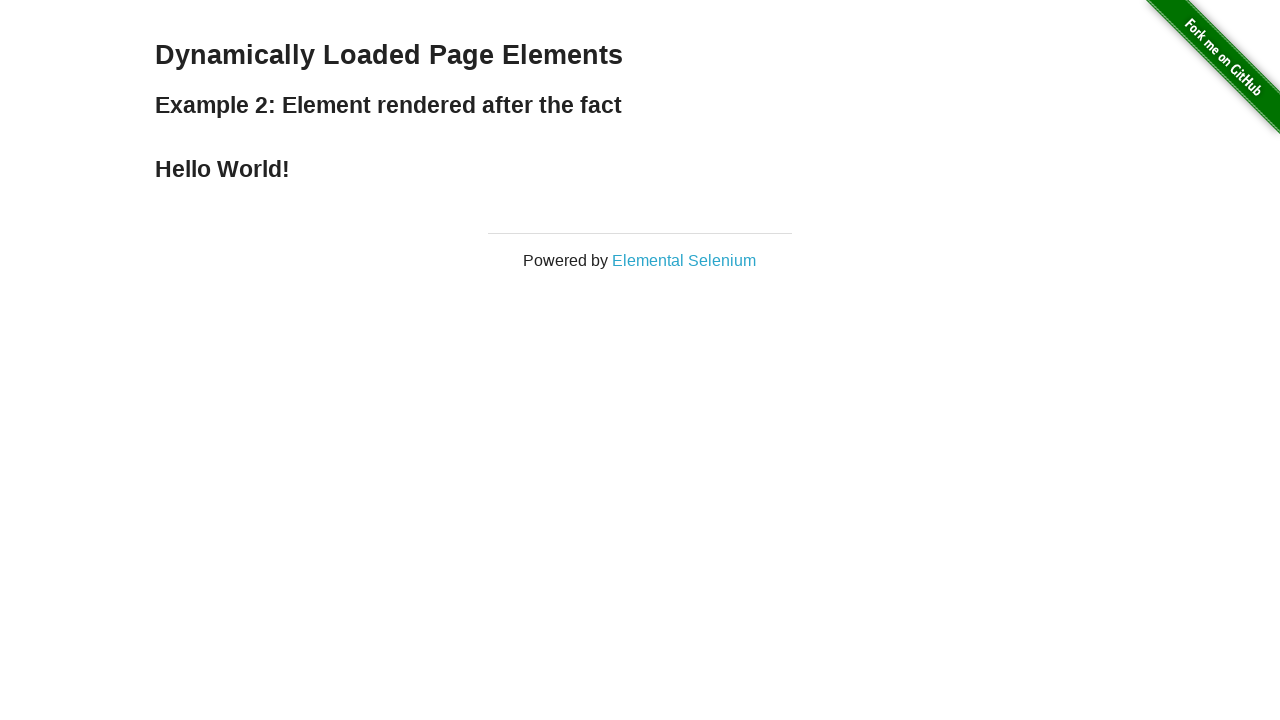

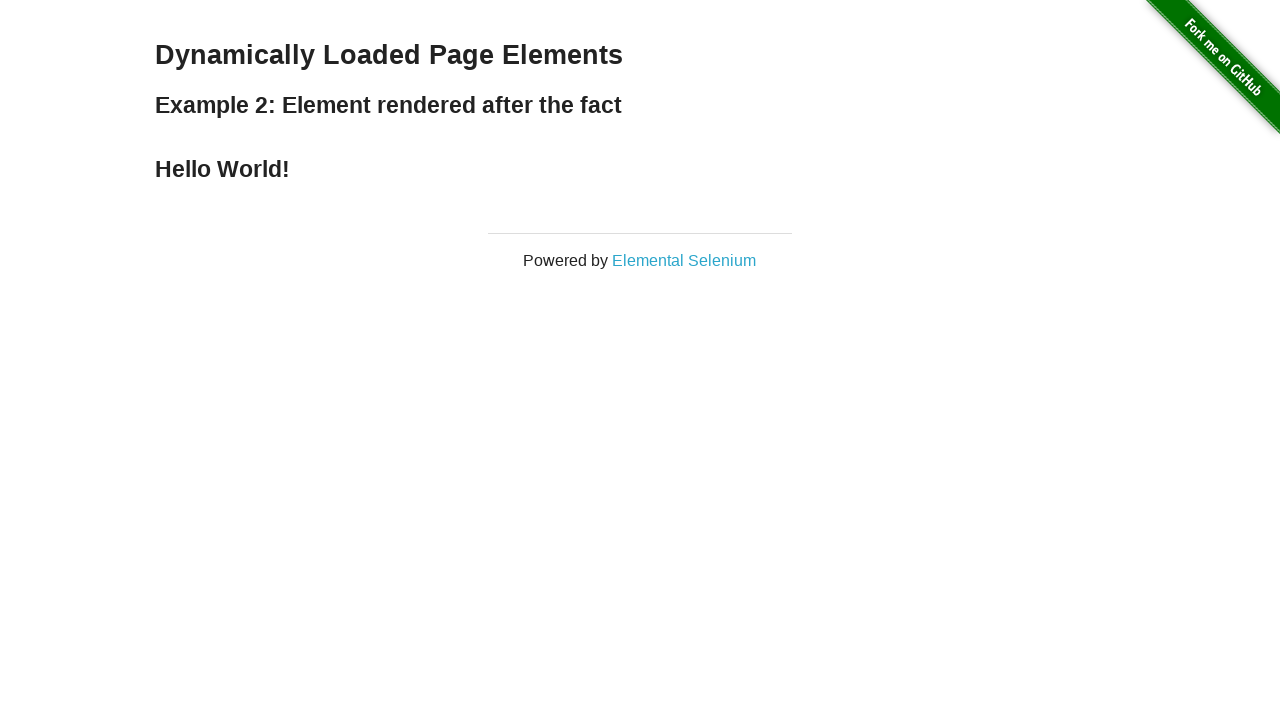